Tests jQuery UI selectable widget by selecting multiple items from item 1 to item 5 using click and drag action

Starting URL: https://jqueryui.com/selectable/

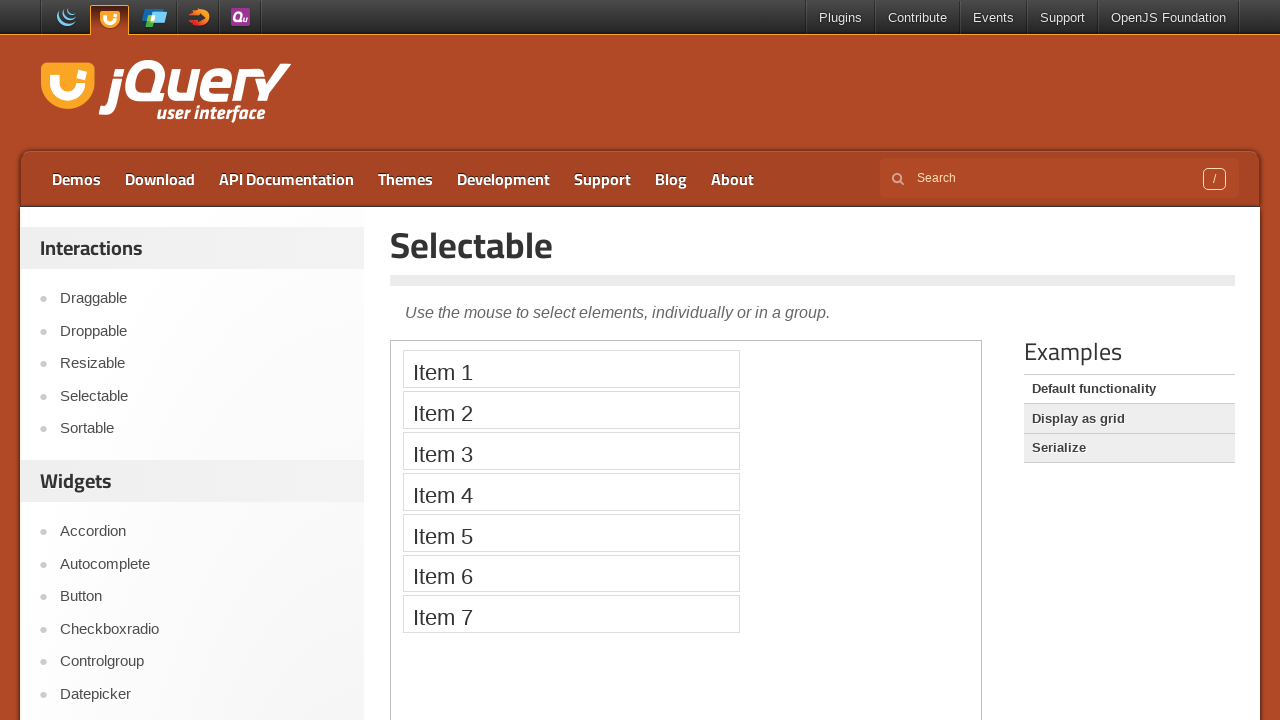

Located the demo iframe containing the selectable widget
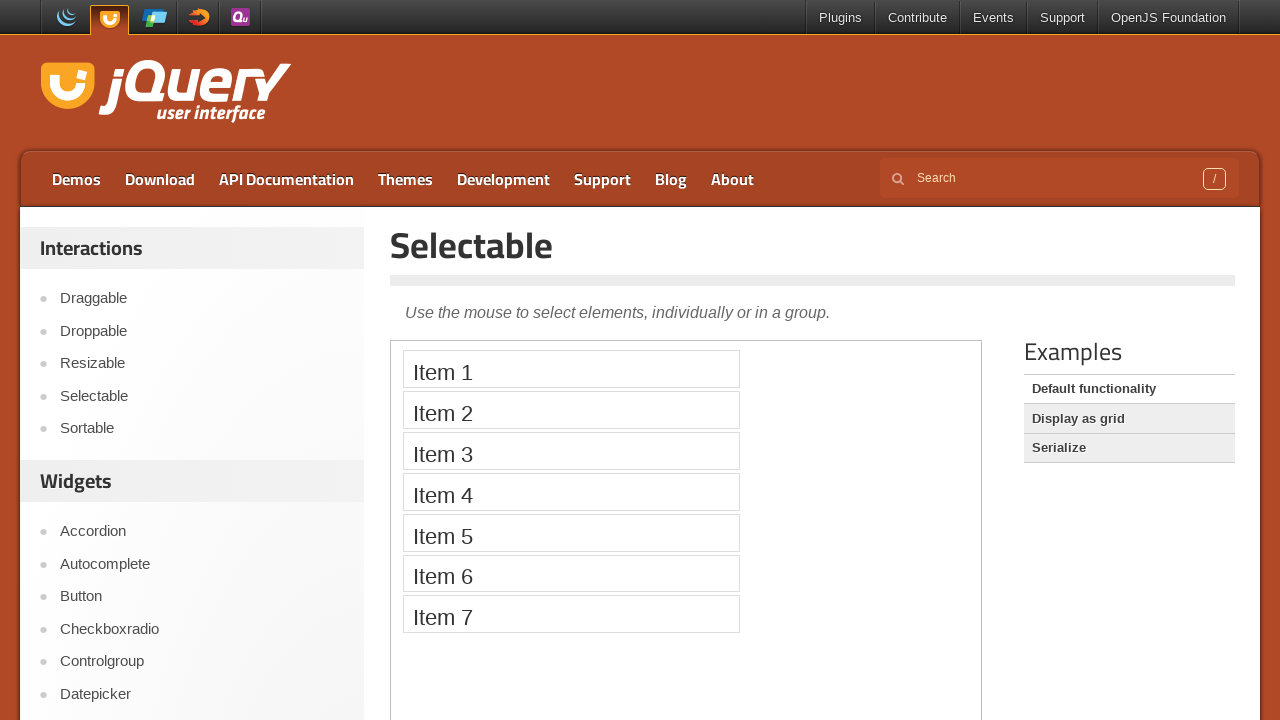

Located item 1 in the selectable list
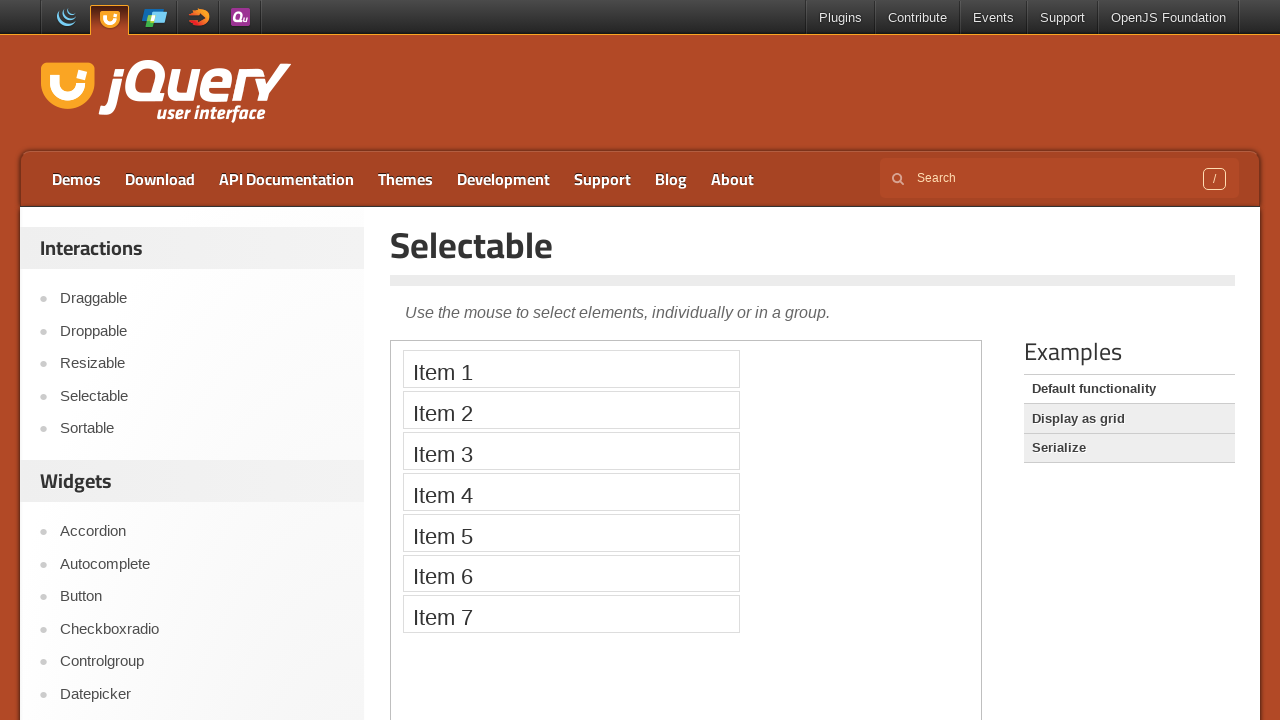

Located item 5 in the selectable list
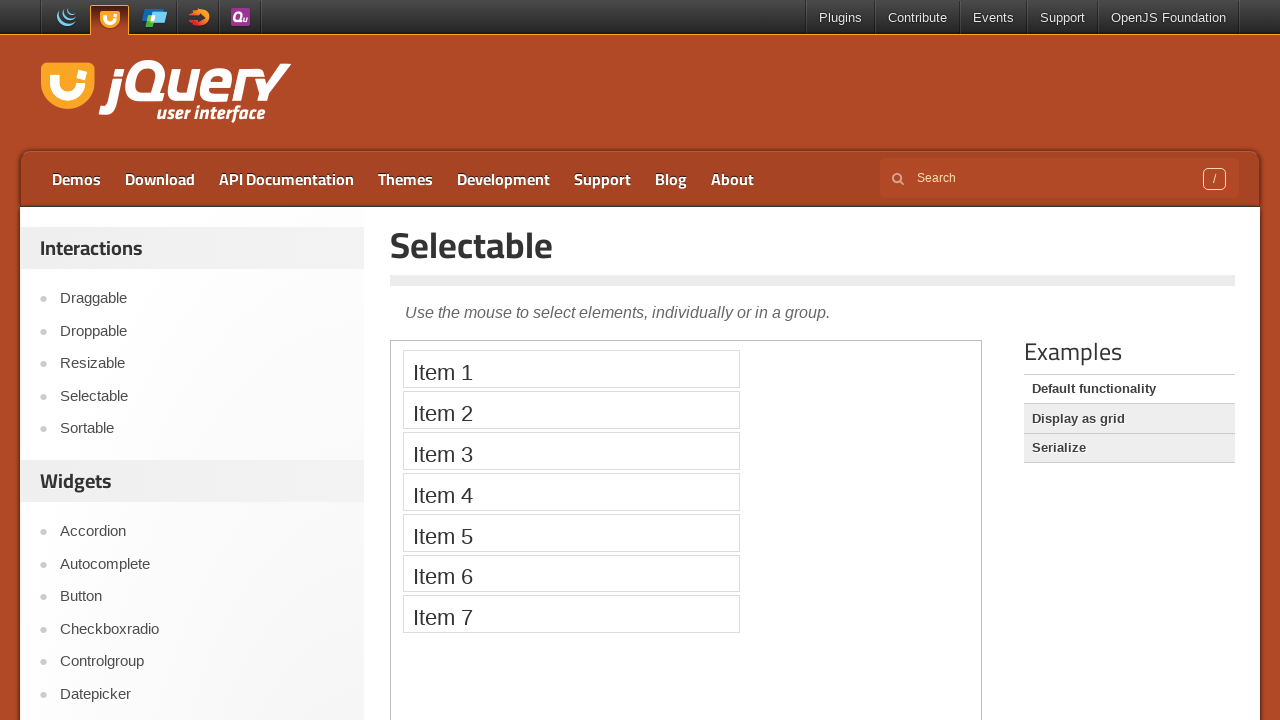

Performed click and drag action from item 1 to item 5 to select multiple items at (571, 532)
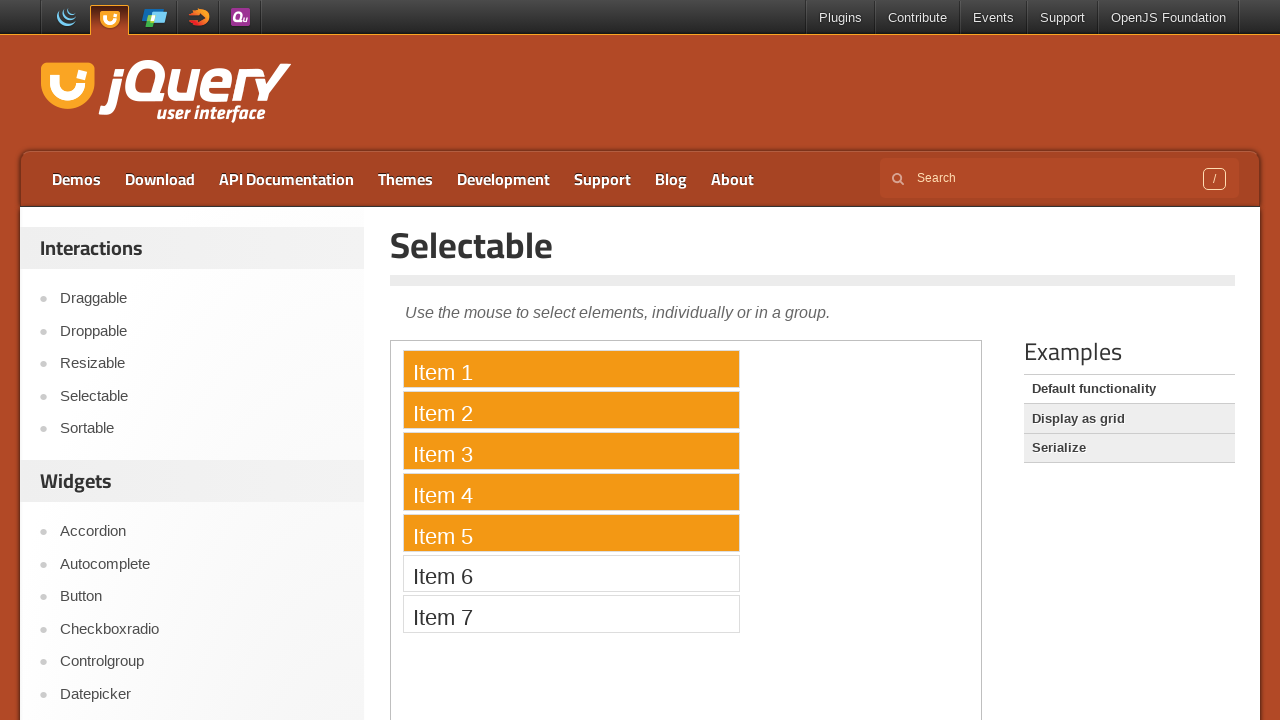

Located all selected items with 'ui-selected' class
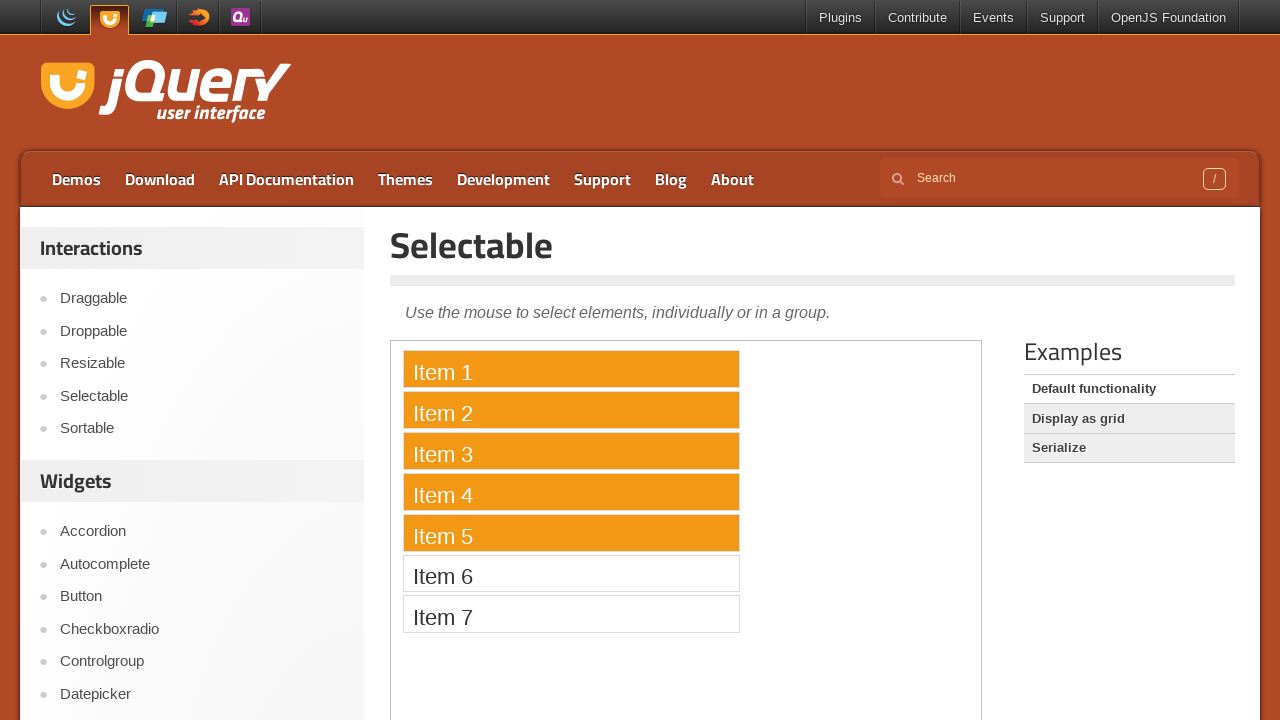

Verified that exactly 5 items are selected
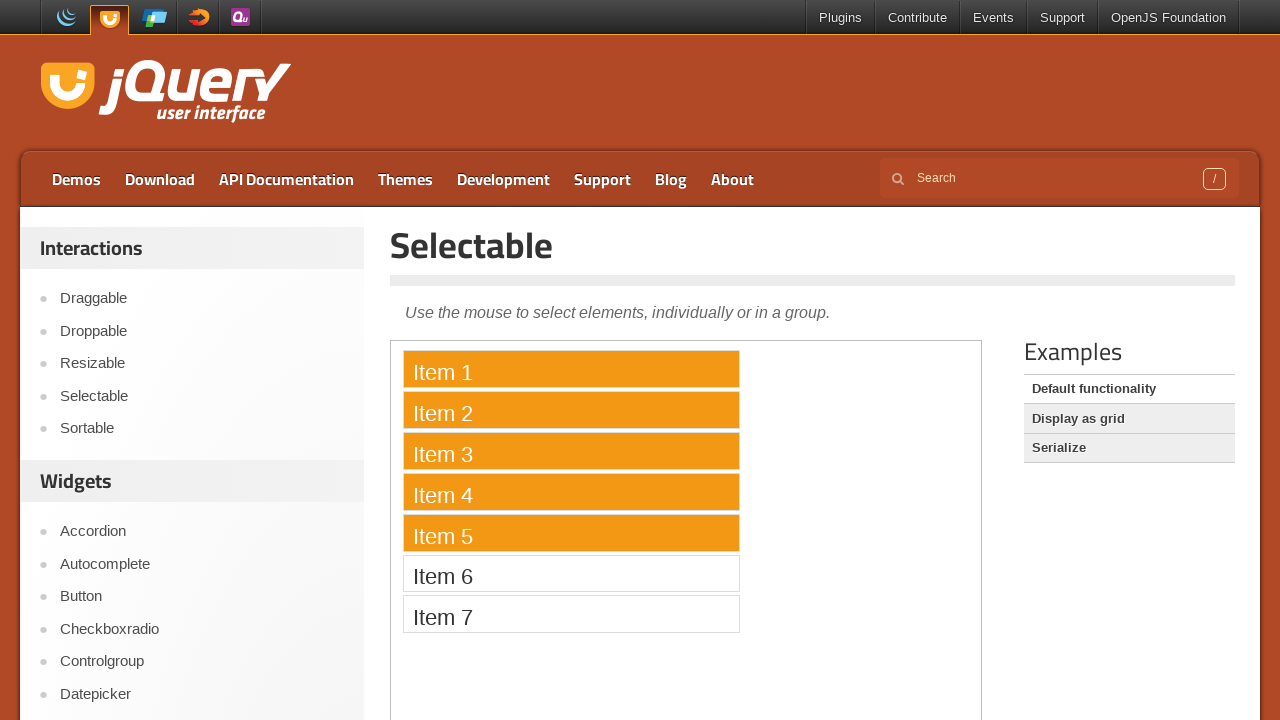

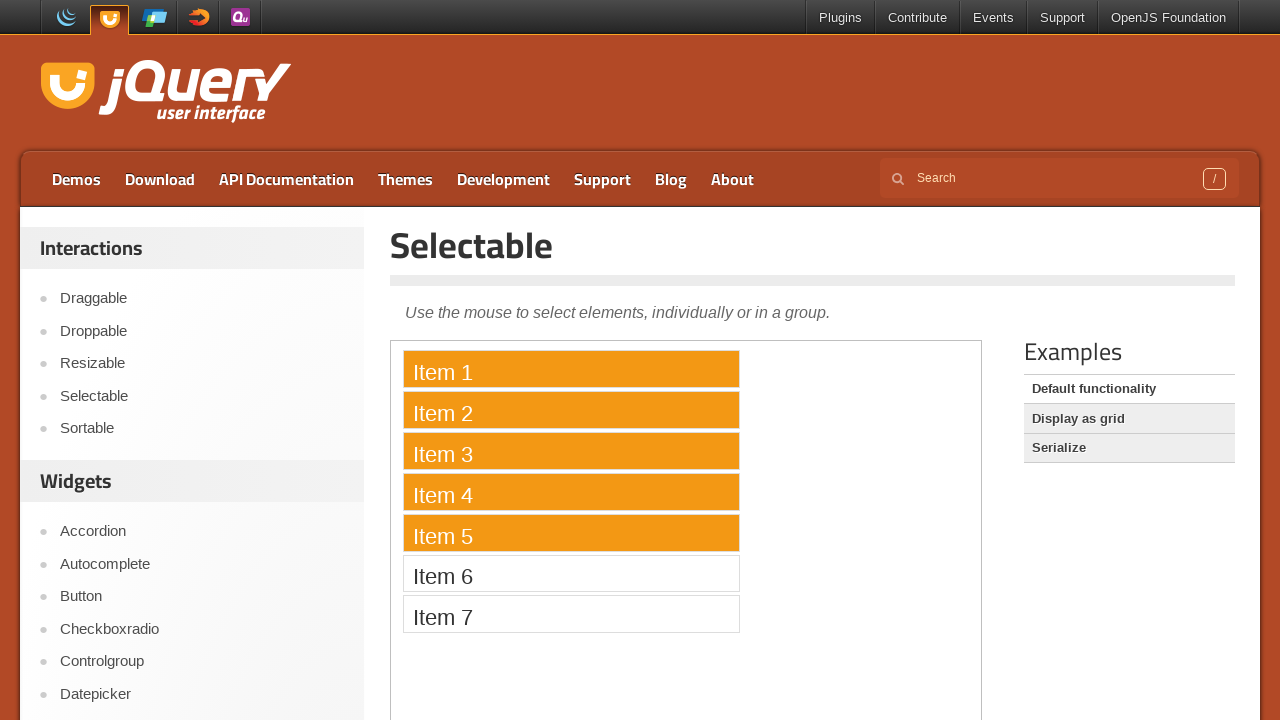